Tests keyboard events for copy and paste functionality by filling a form, selecting text with Ctrl+A, copying with Ctrl+C, and pasting into another field with Ctrl+V

Starting URL: http://demoqa.com/text-box/

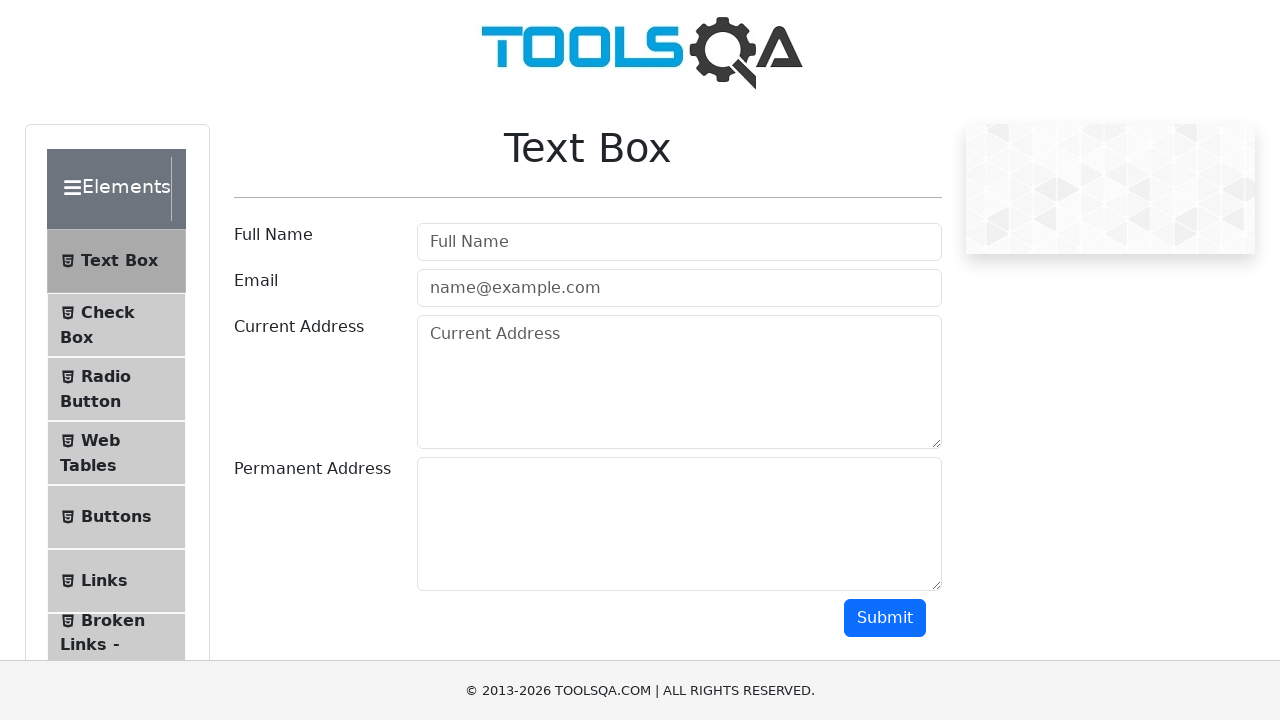

Filled full name field with 'Mr.Peter Hynes' on #userName
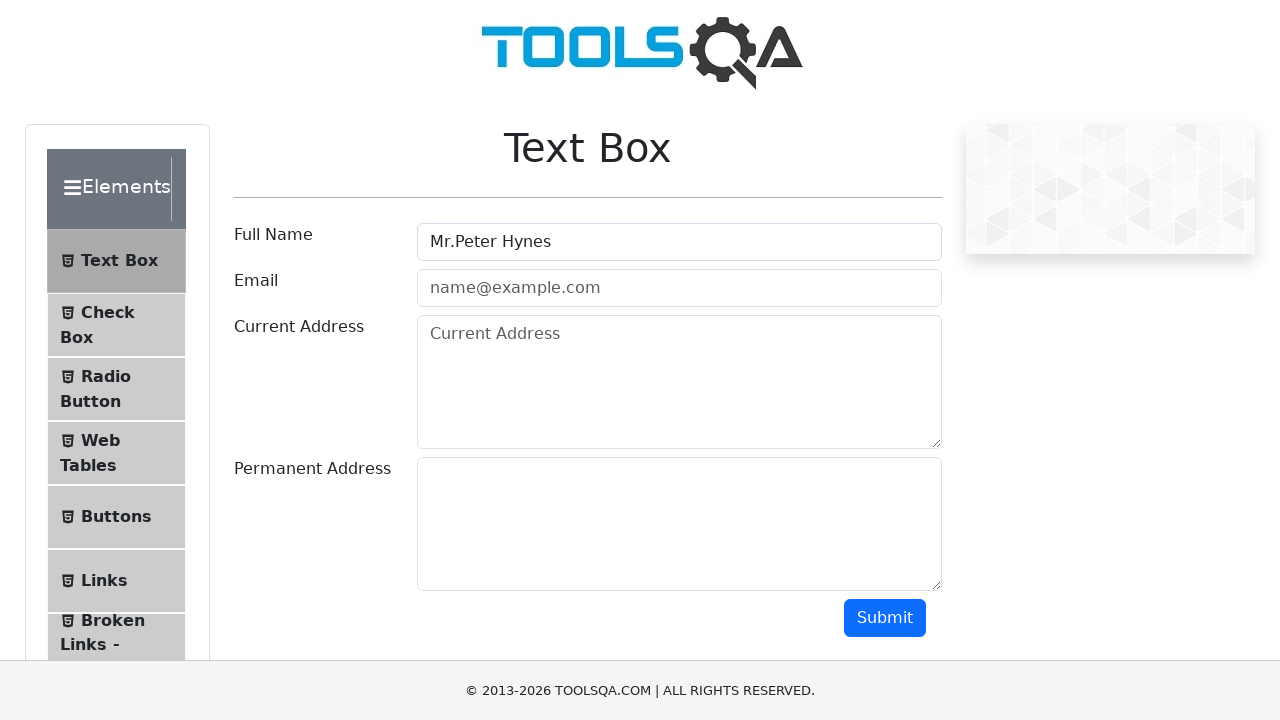

Filled email field with 'peterHynes@toolsqa.com' on #userEmail
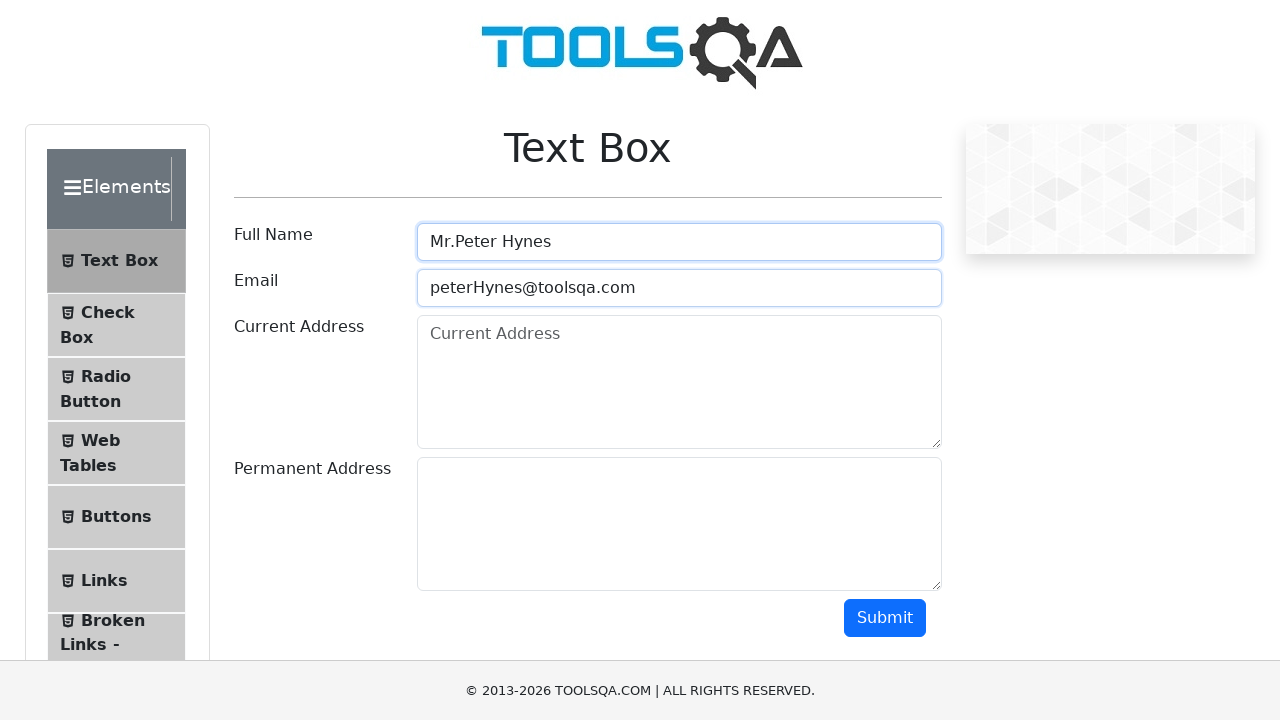

Filled current address field with '43 School Lane London EC71 9Go' on #currentAddress
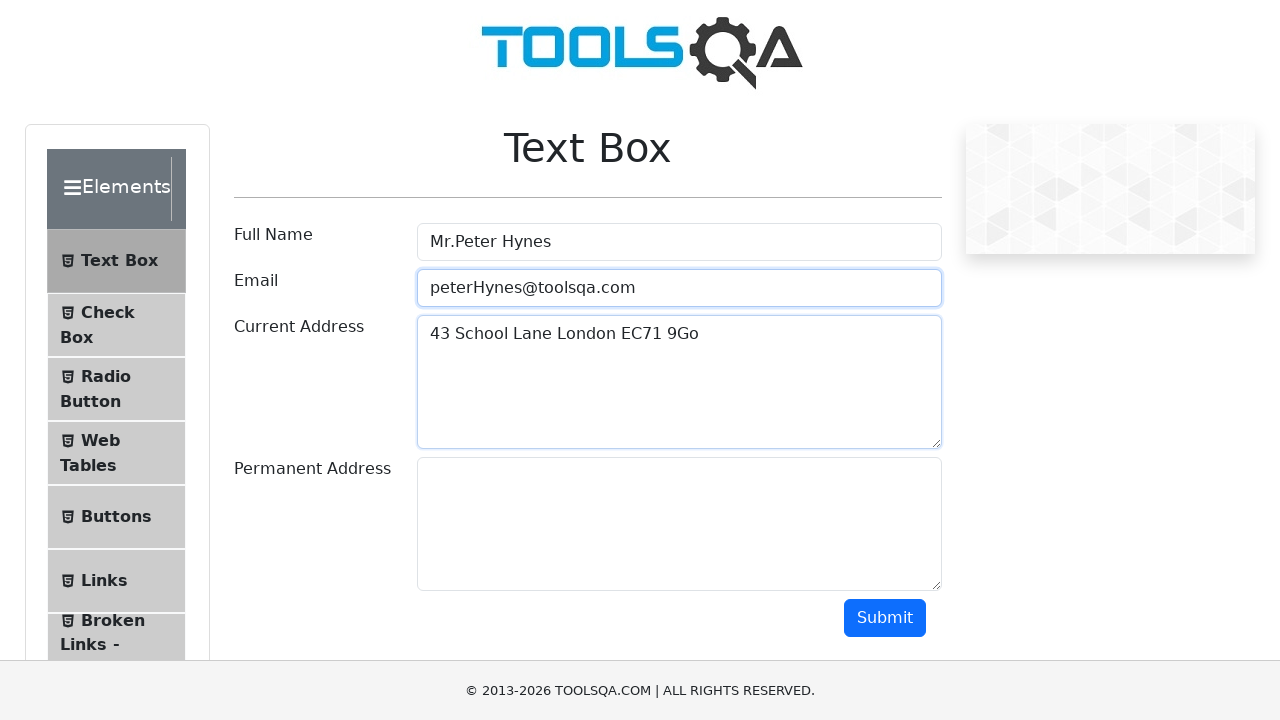

Clicked on current address field to focus it at (679, 382) on #currentAddress
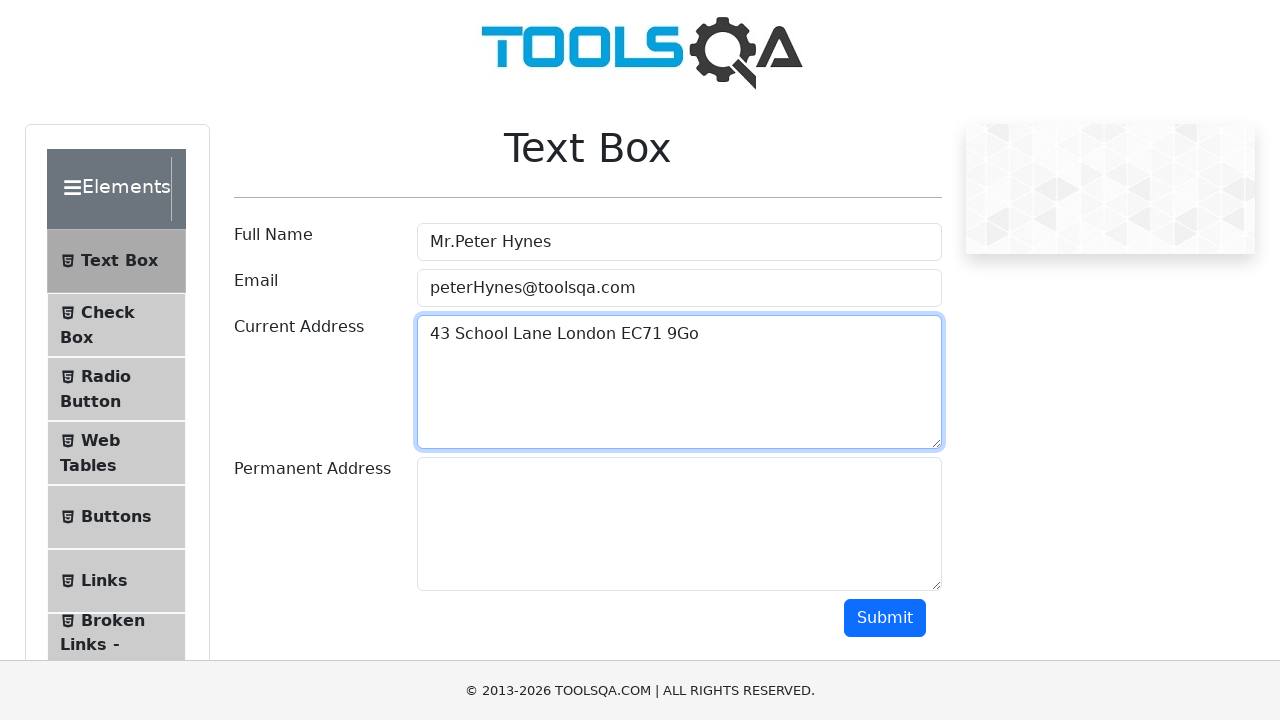

Selected all text in current address using Ctrl+A
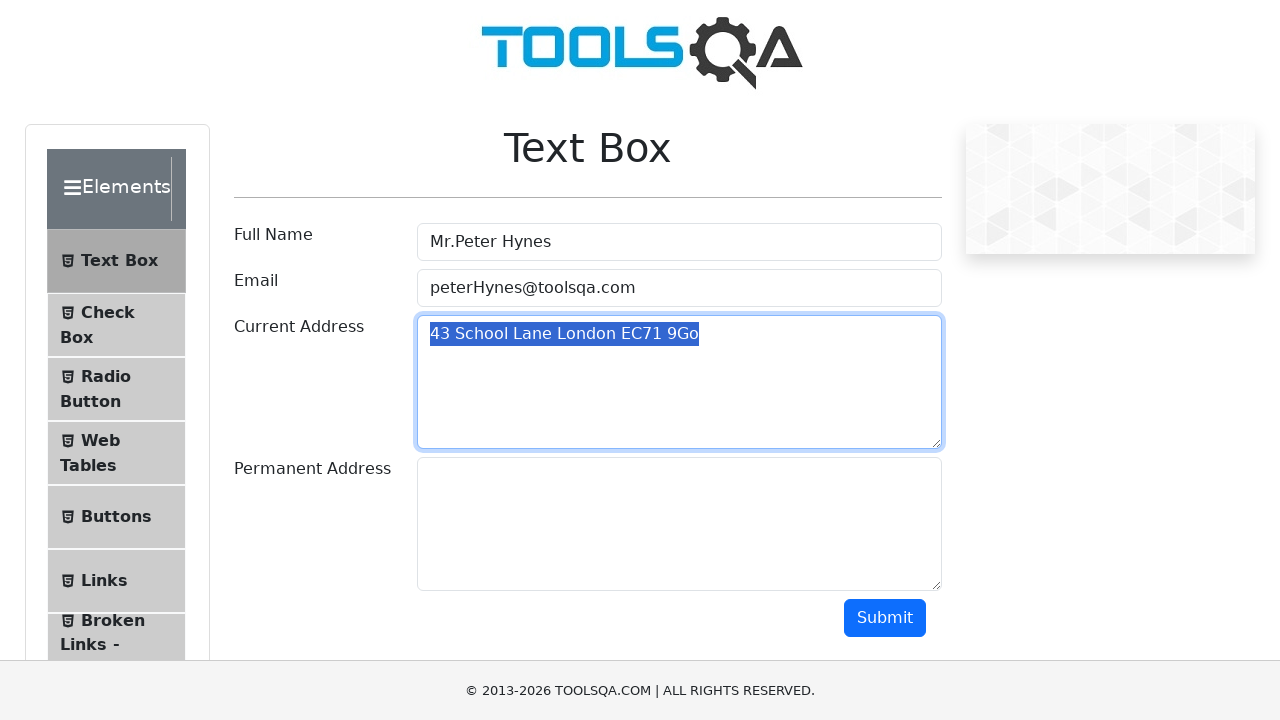

Copied current address text using Ctrl+C
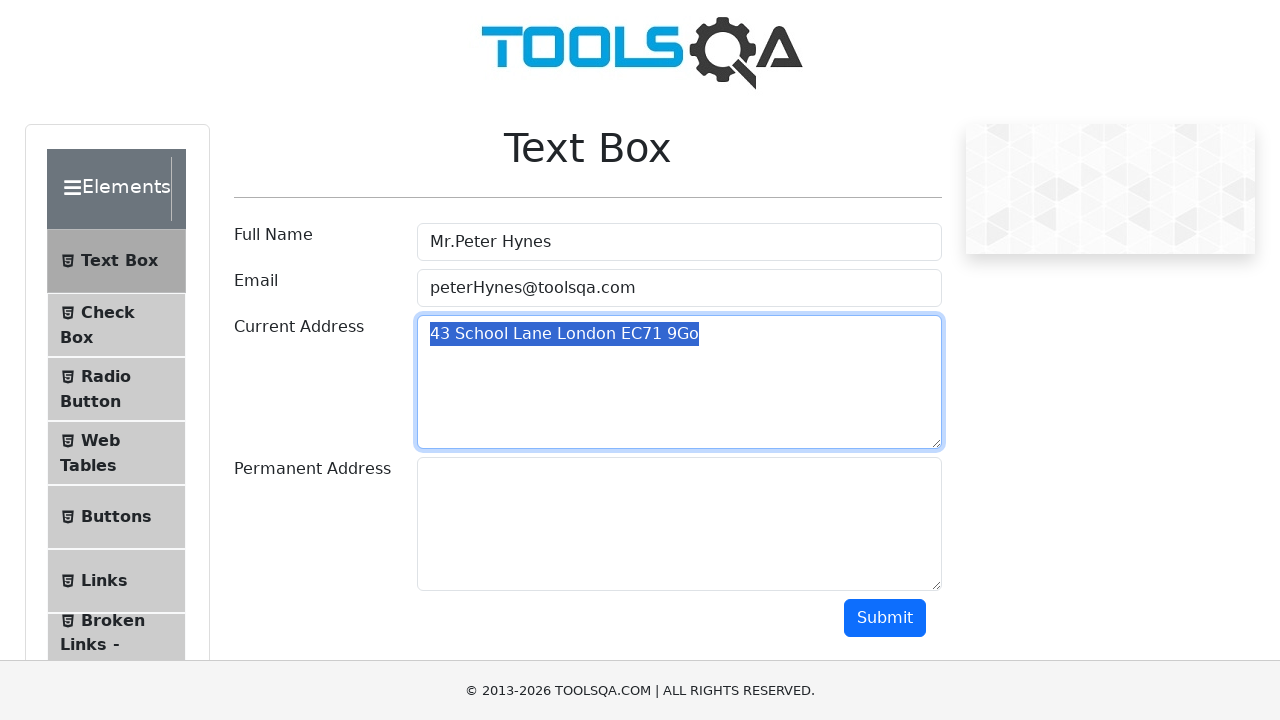

Pressed Tab to switch focus to permanent address field
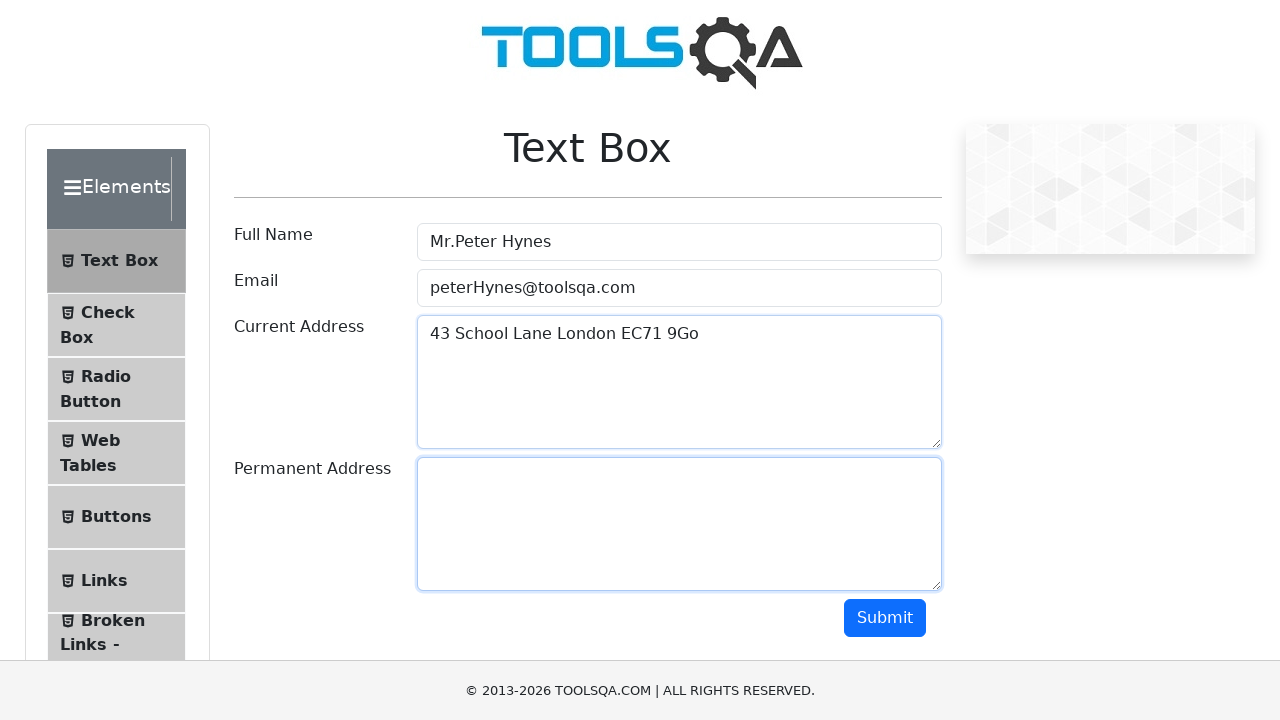

Pasted address into permanent address field using Ctrl+V
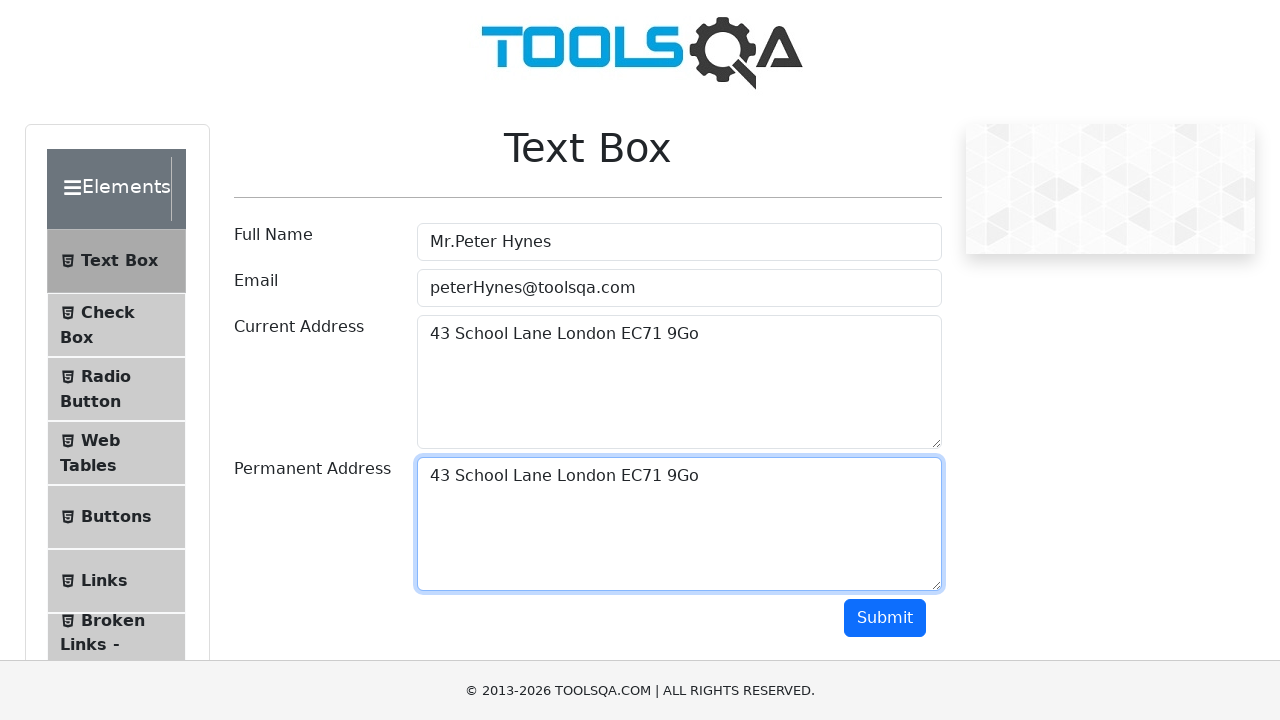

Waited 500ms for paste operation to complete
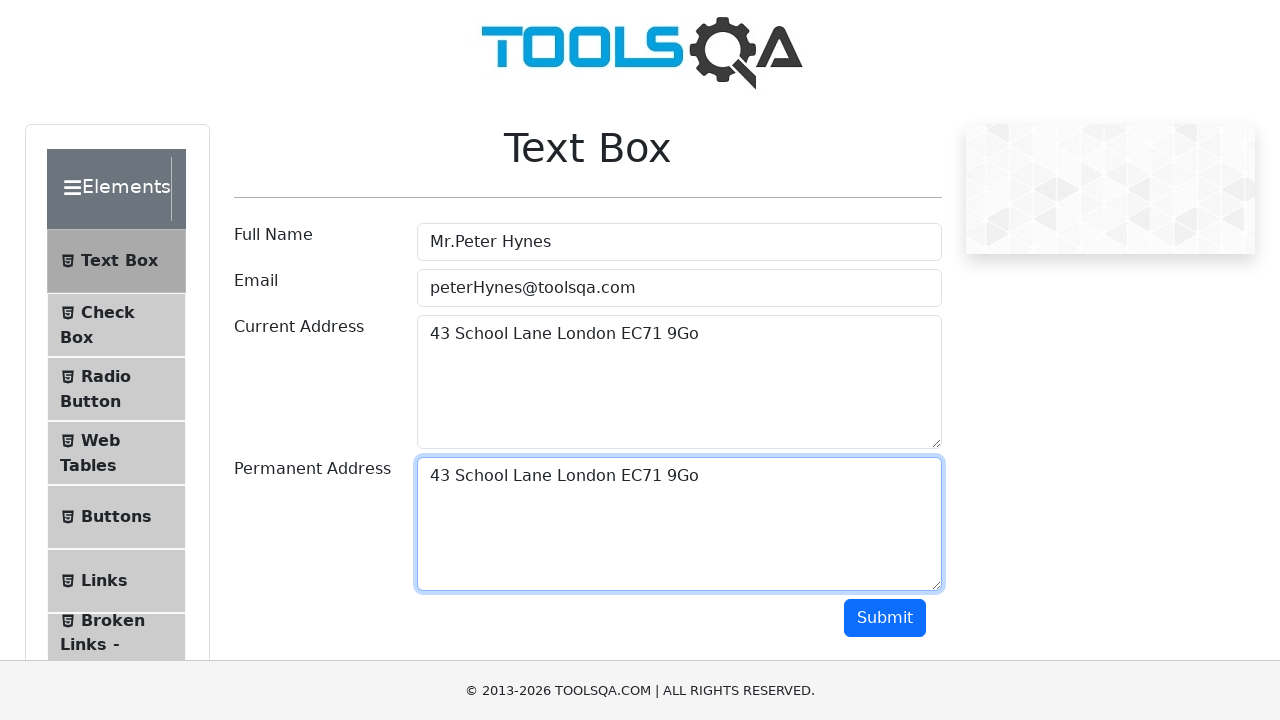

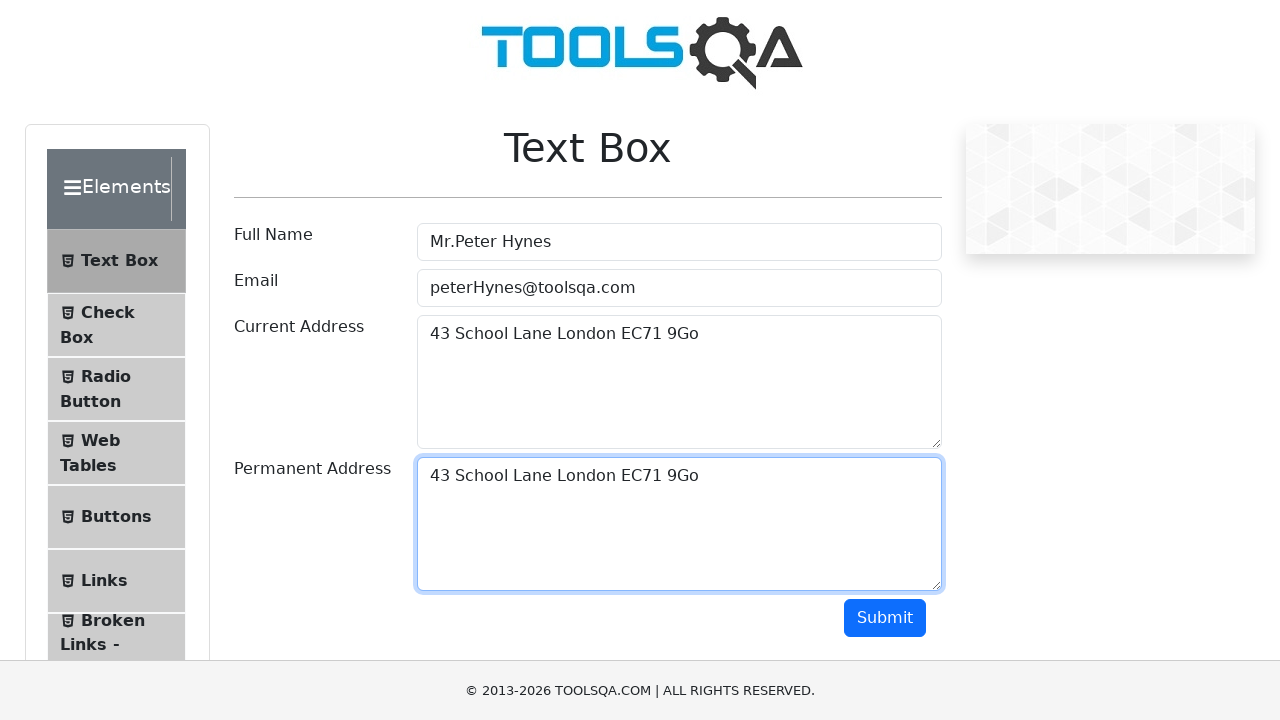